Tests iframe interaction by clicking on a mentorship link within an iframe and verifying pricing headers are displayed

Starting URL: https://rahulshettyacademy.com/AutomationPractice/

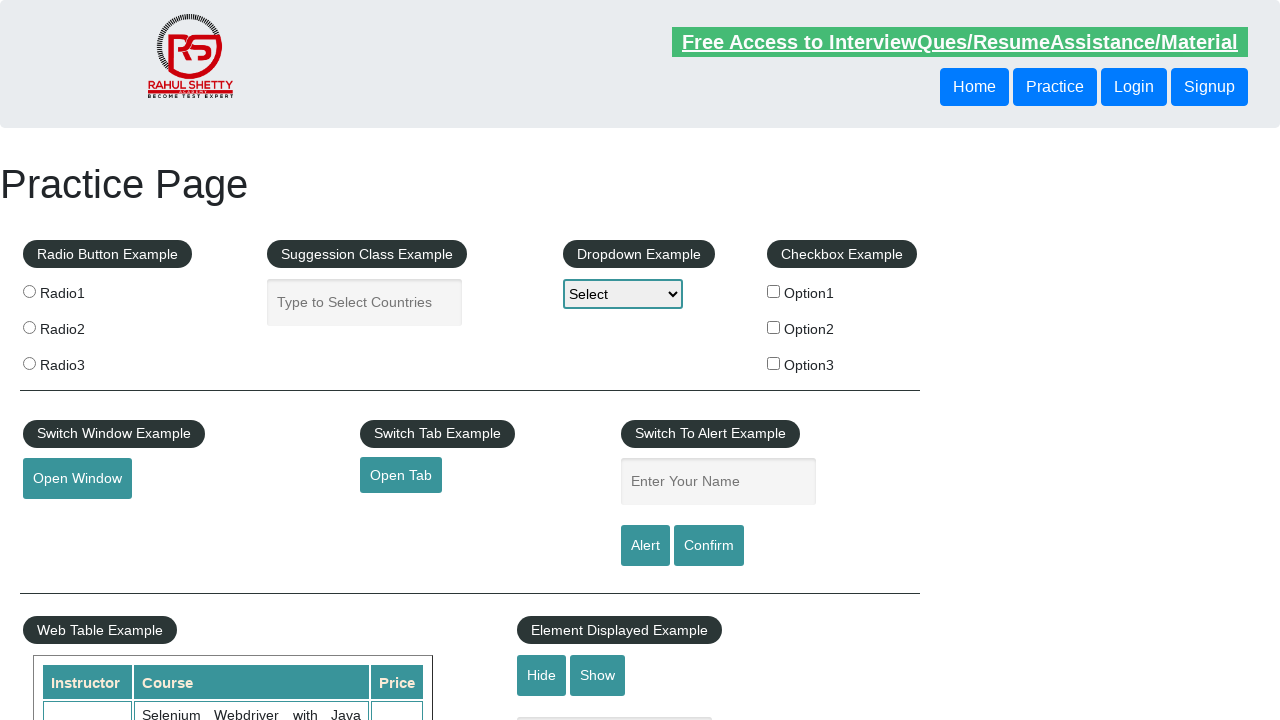

Waited for iframe with id 'courses-iframe' to be available
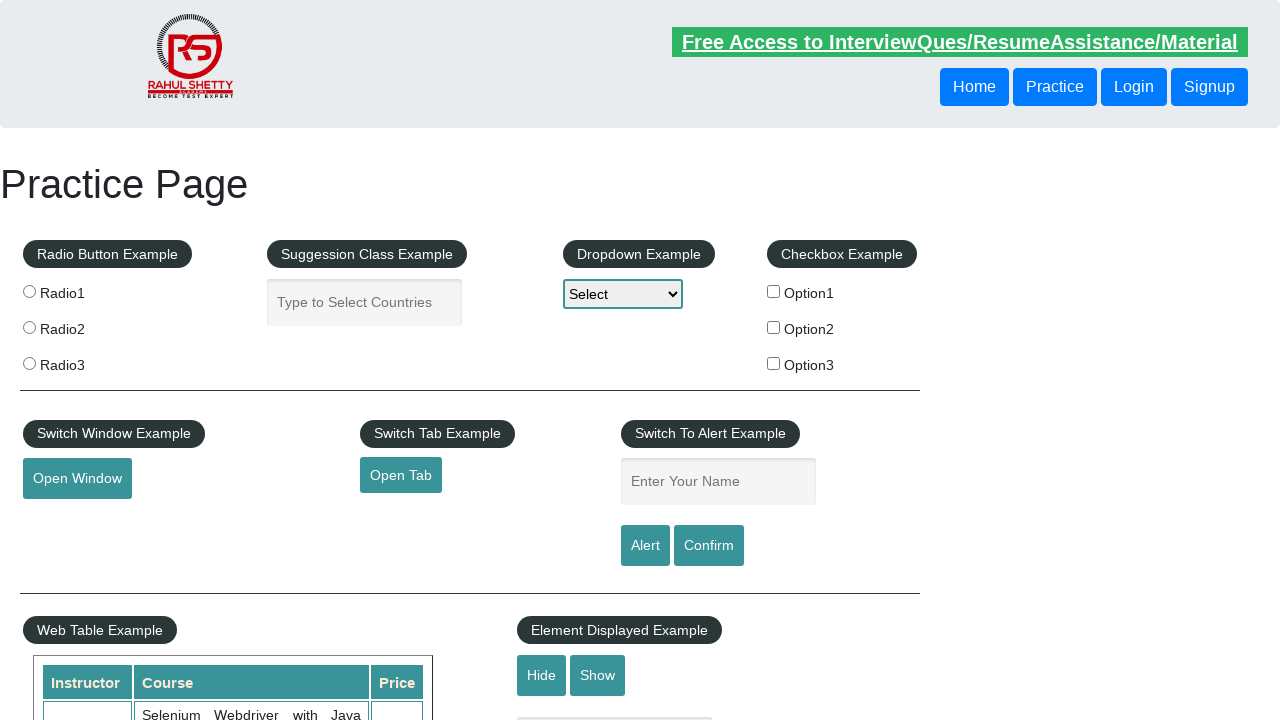

Retrieved content frame from iframe element
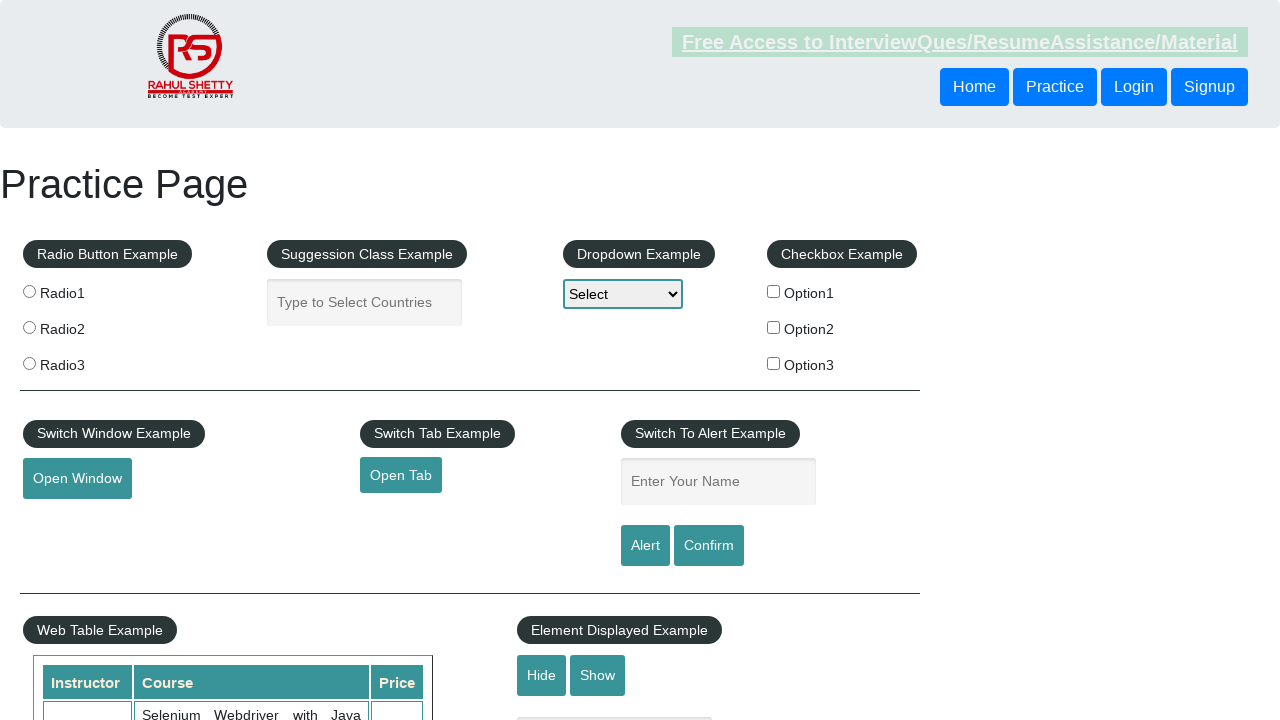

Clicked on mentorship link within iframe at (618, 360) on a[href*="mentorship"]
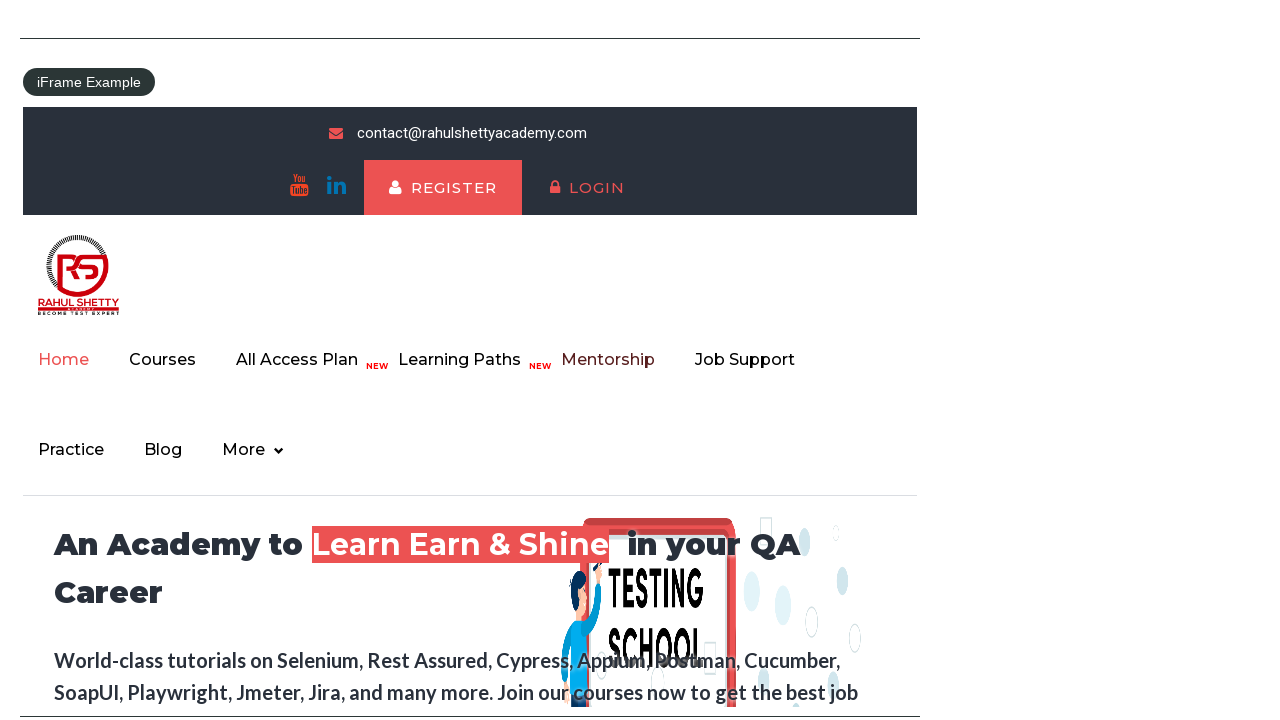

Verified pricing headers are displayed in iframe
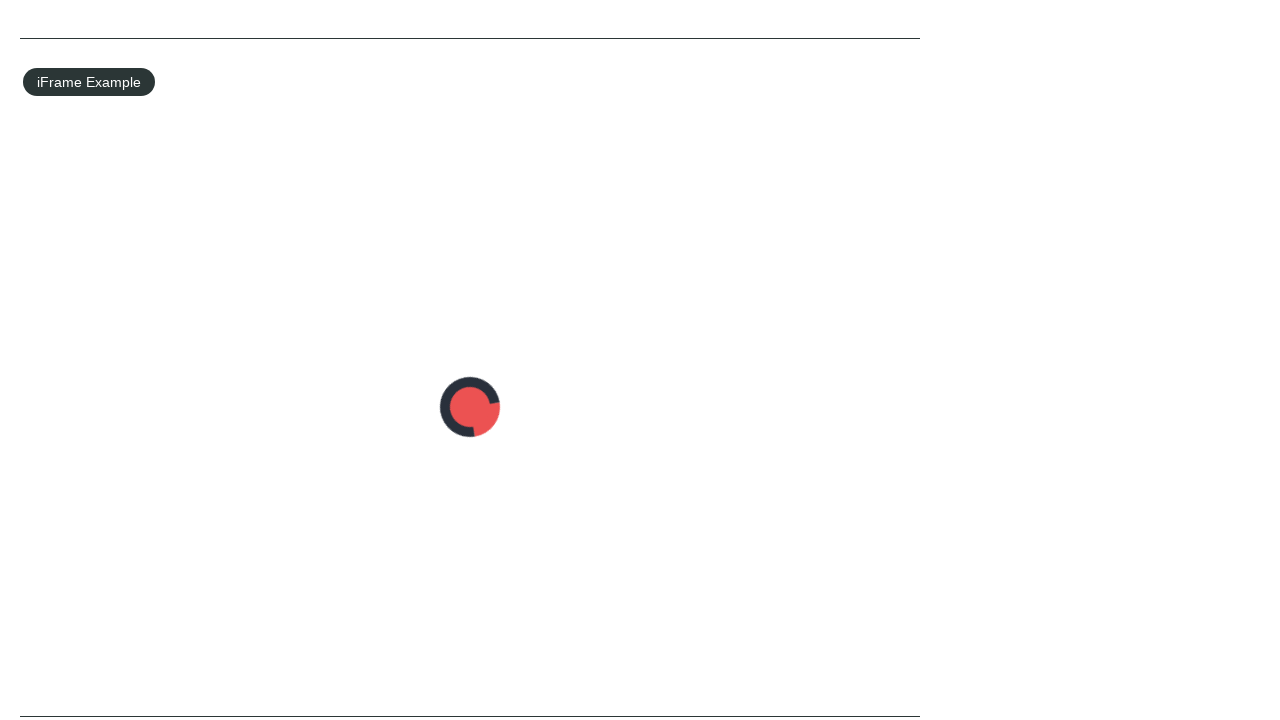

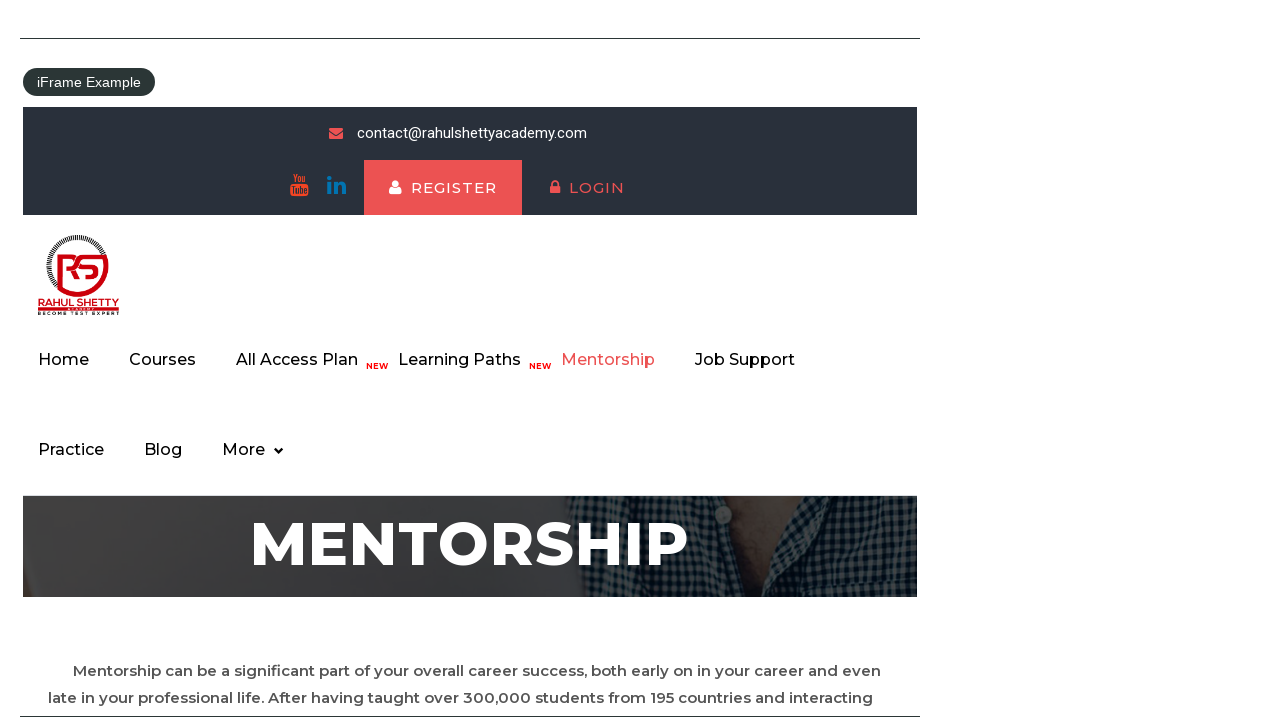